Simply navigates to the Itau bank homepage and verifies the page loads

Starting URL: https://www.itau.com.br/

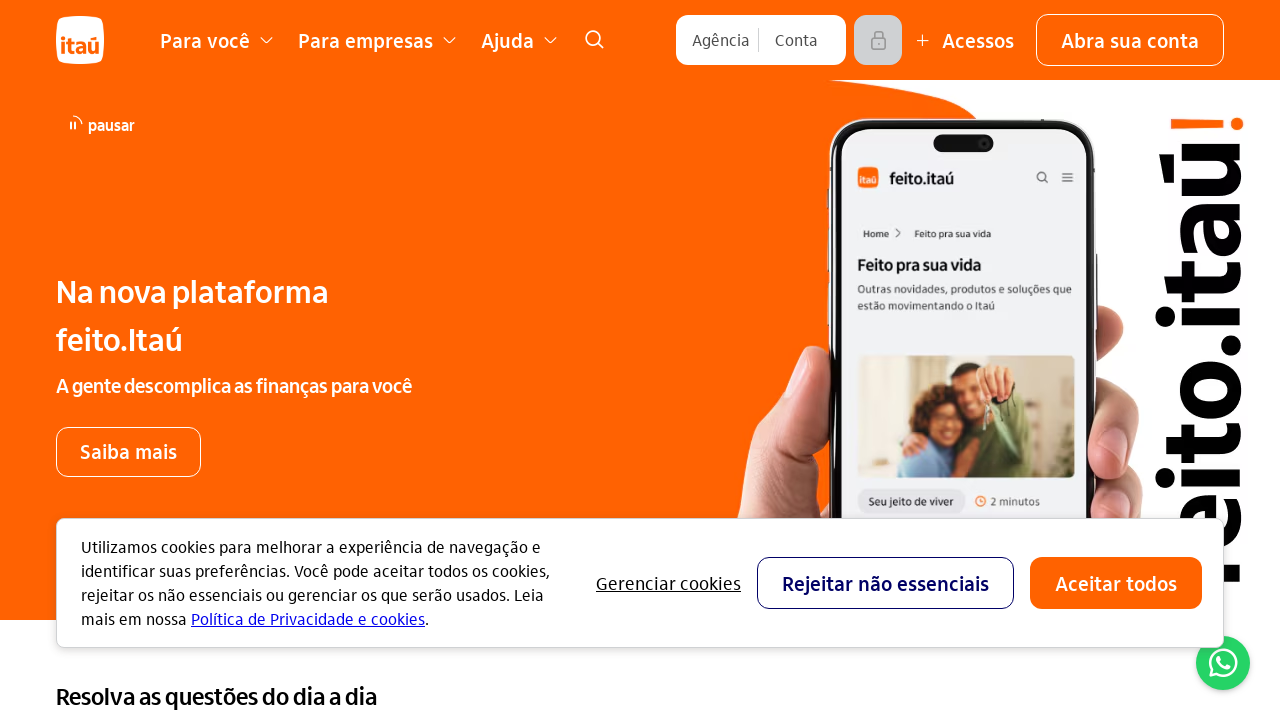

Waited for Itau homepage to load (domcontentloaded state)
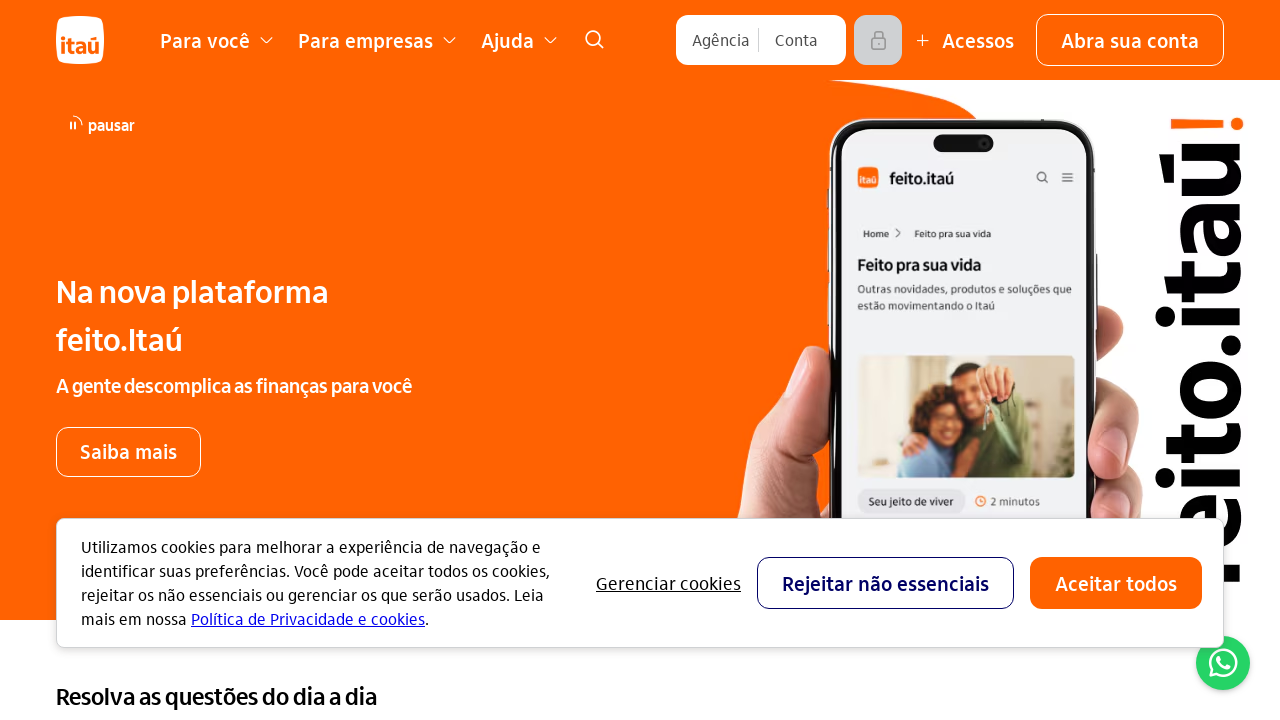

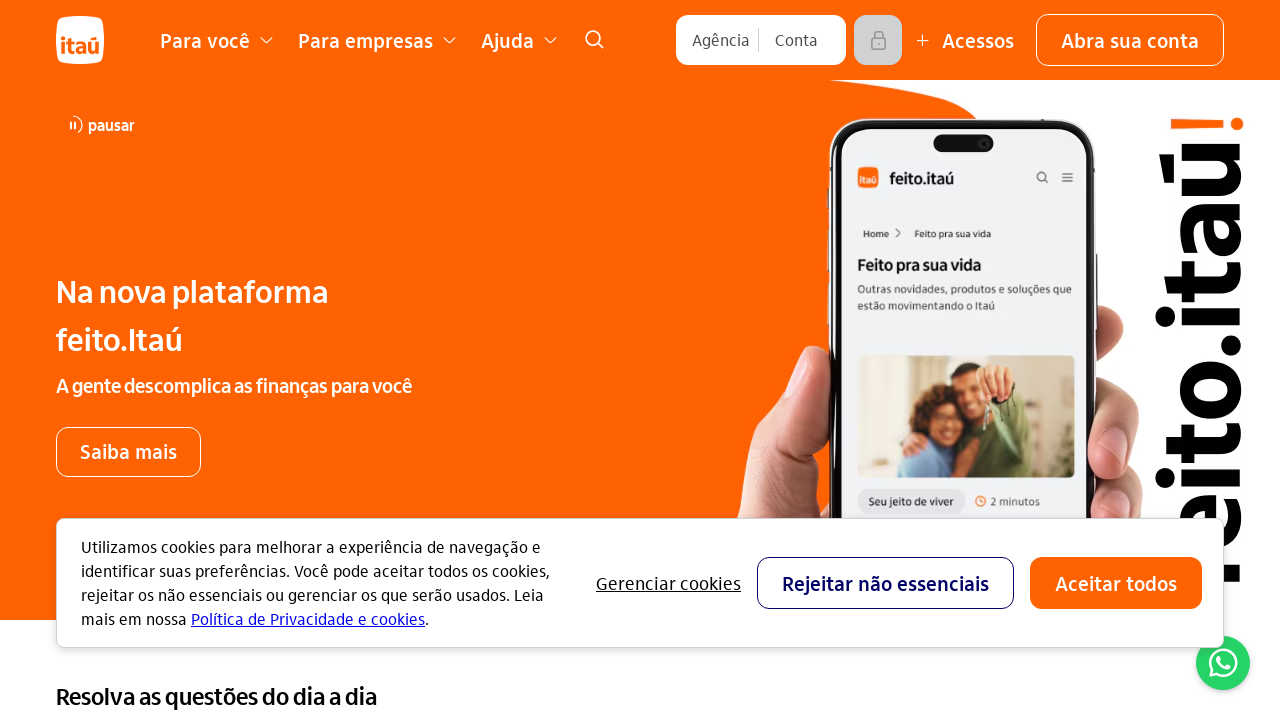